Tests radio button functionality by navigating to Elements section, clicking Radio Button page, and selecting Yes and Impressive radio buttons

Starting URL: https://demoqa.com/

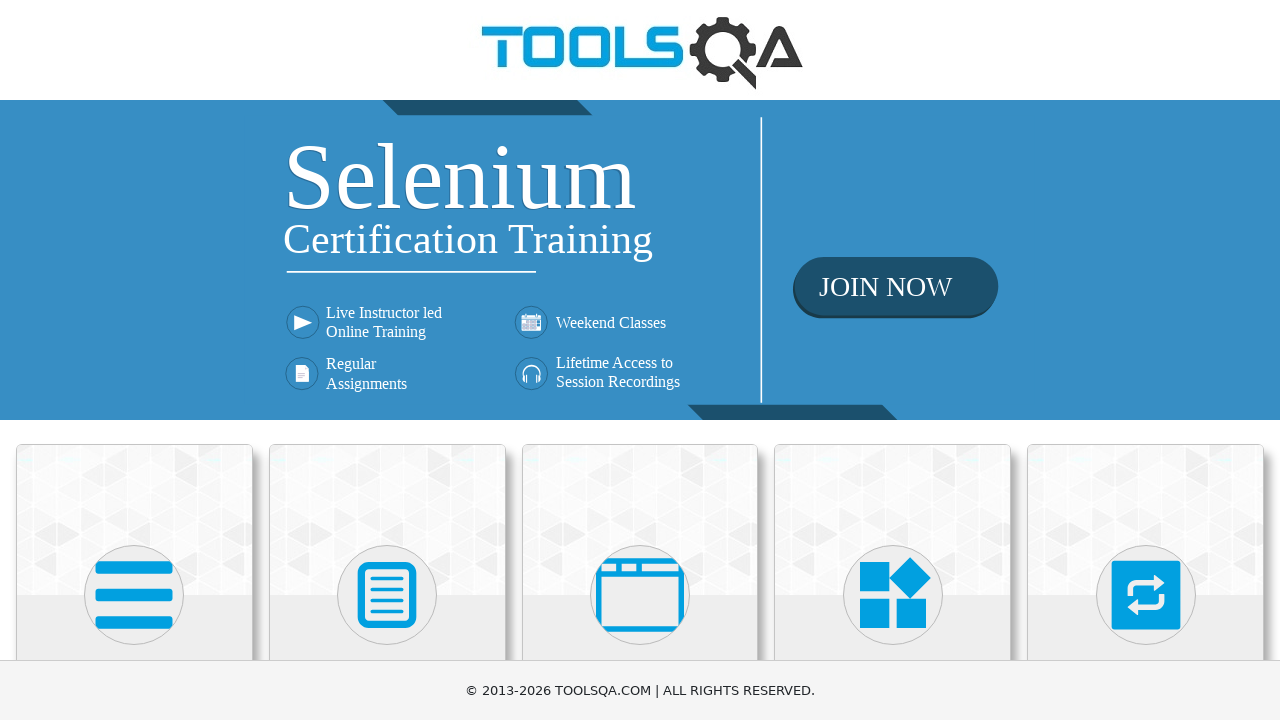

Clicked Elements card on homepage at (134, 520) on div.card:has-text('Elements')
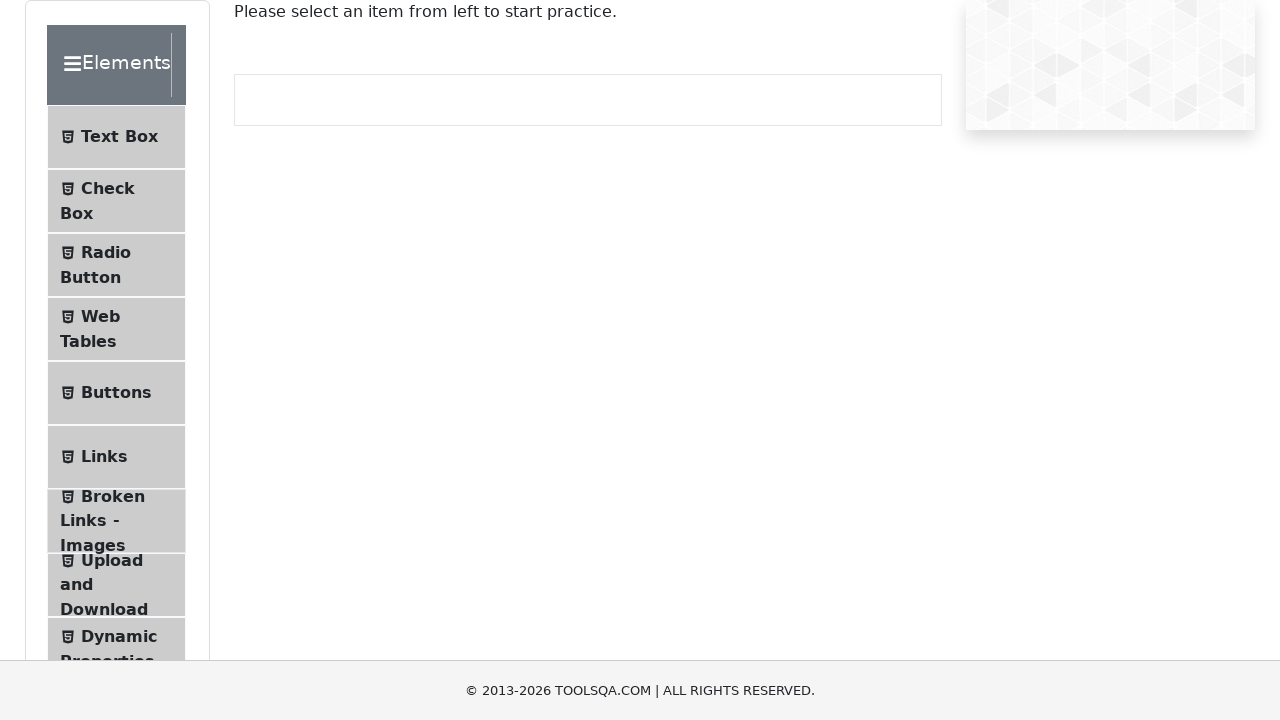

Clicked Radio Button in the left menu at (106, 252) on span:has-text('Radio Button')
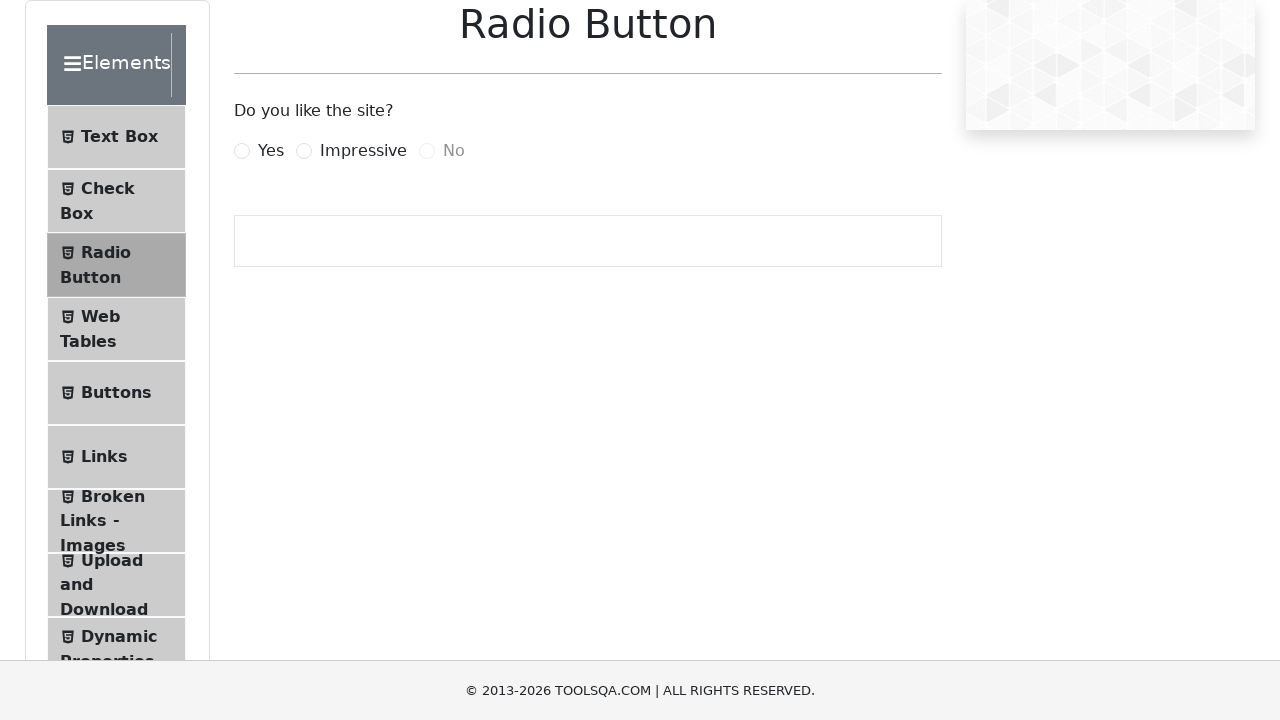

Clicked Yes radio button at (271, 151) on label[for='yesRadio']
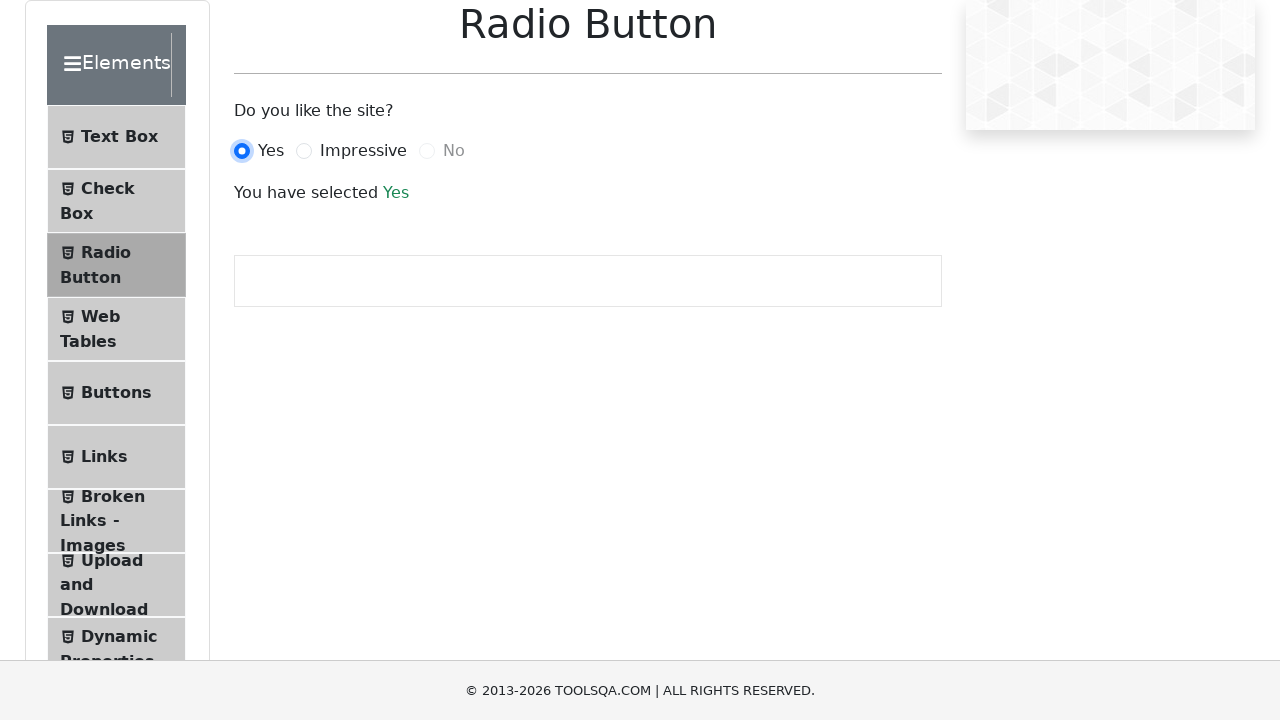

Clicked Impressive radio button at (363, 151) on label[for='impressiveRadio']
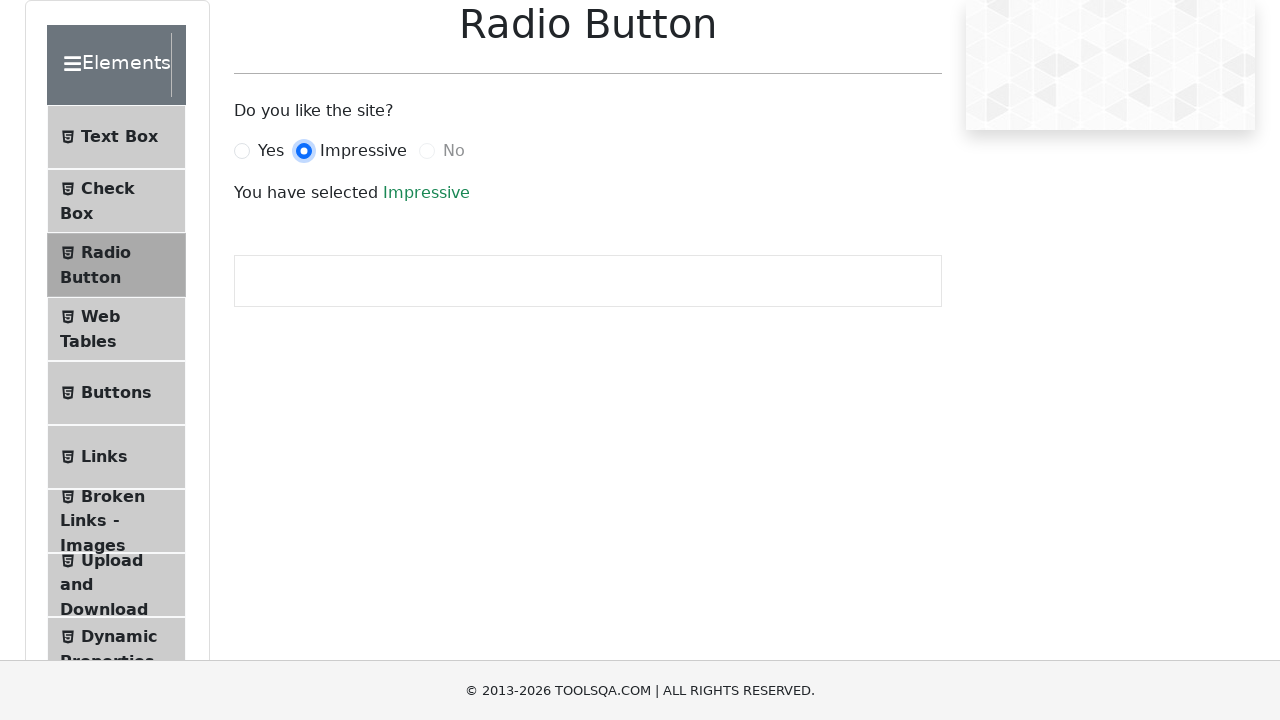

Success message text appeared and is visible
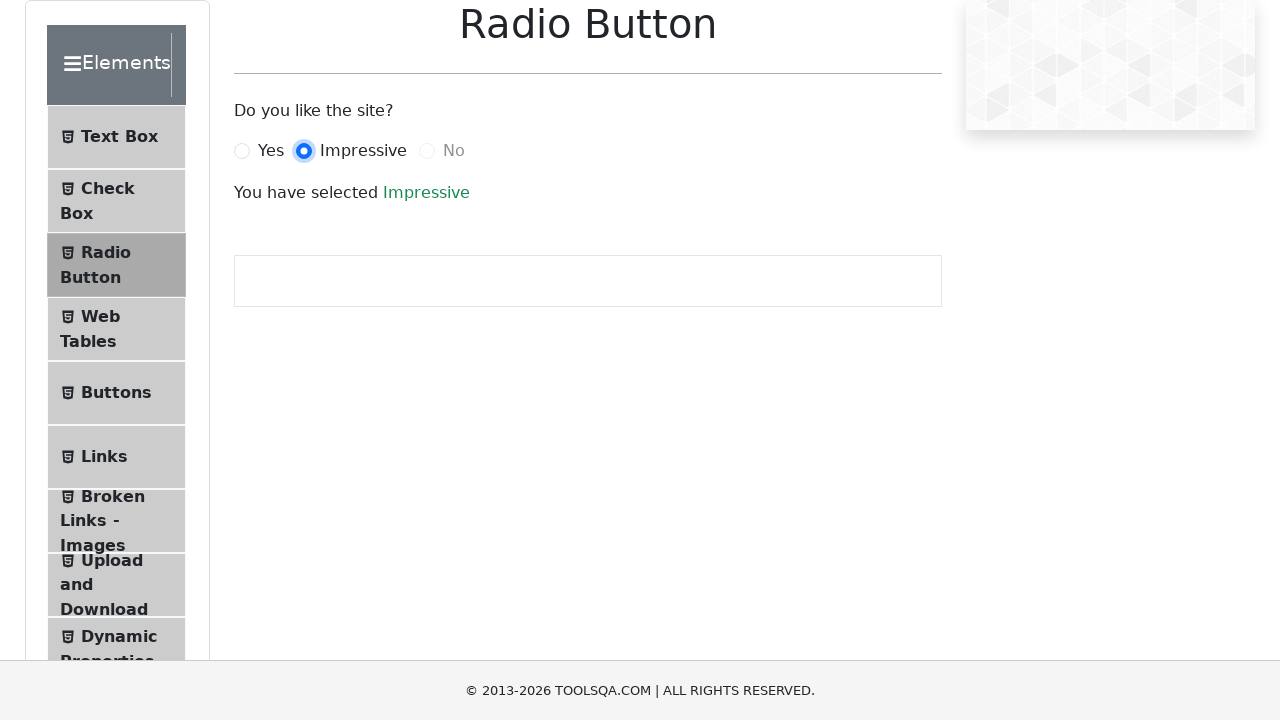

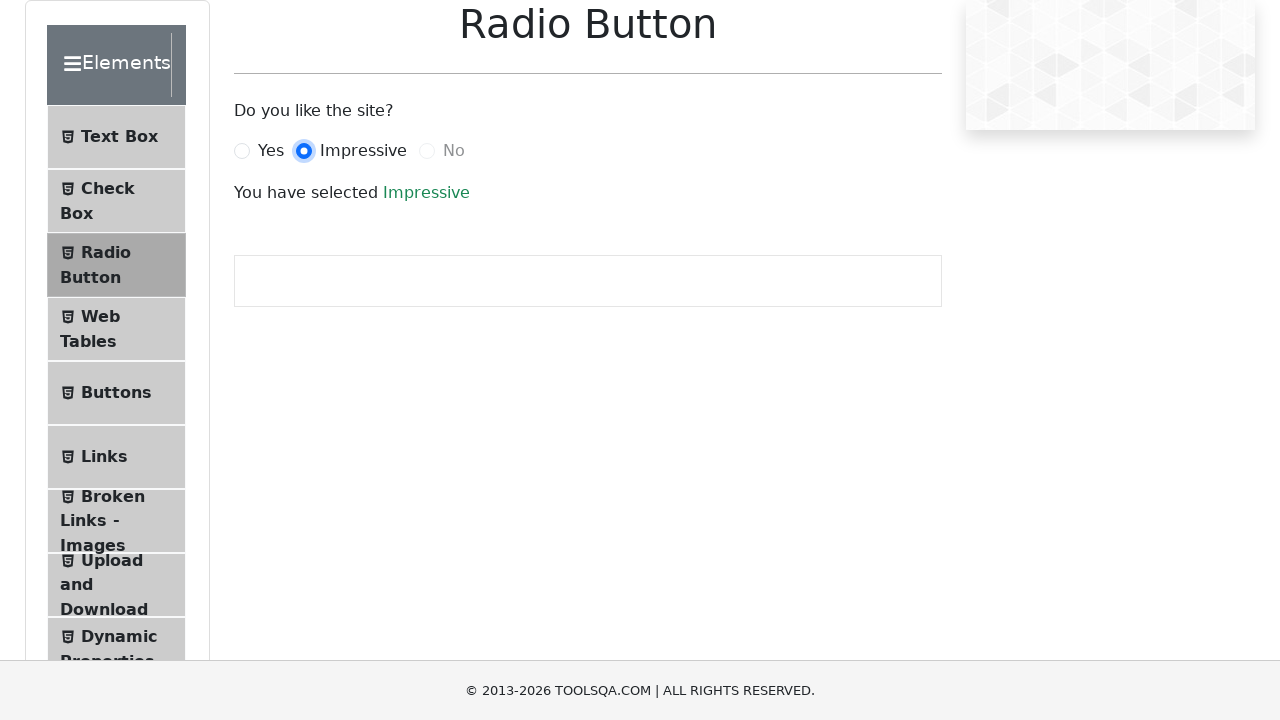